Tests a practice login page by entering invalid credentials, handling the error, navigating to forgot password flow, filling out the password reset form, then returning to login with valid credentials and submitting.

Starting URL: https://rahulshettyacademy.com/locatorspractice/

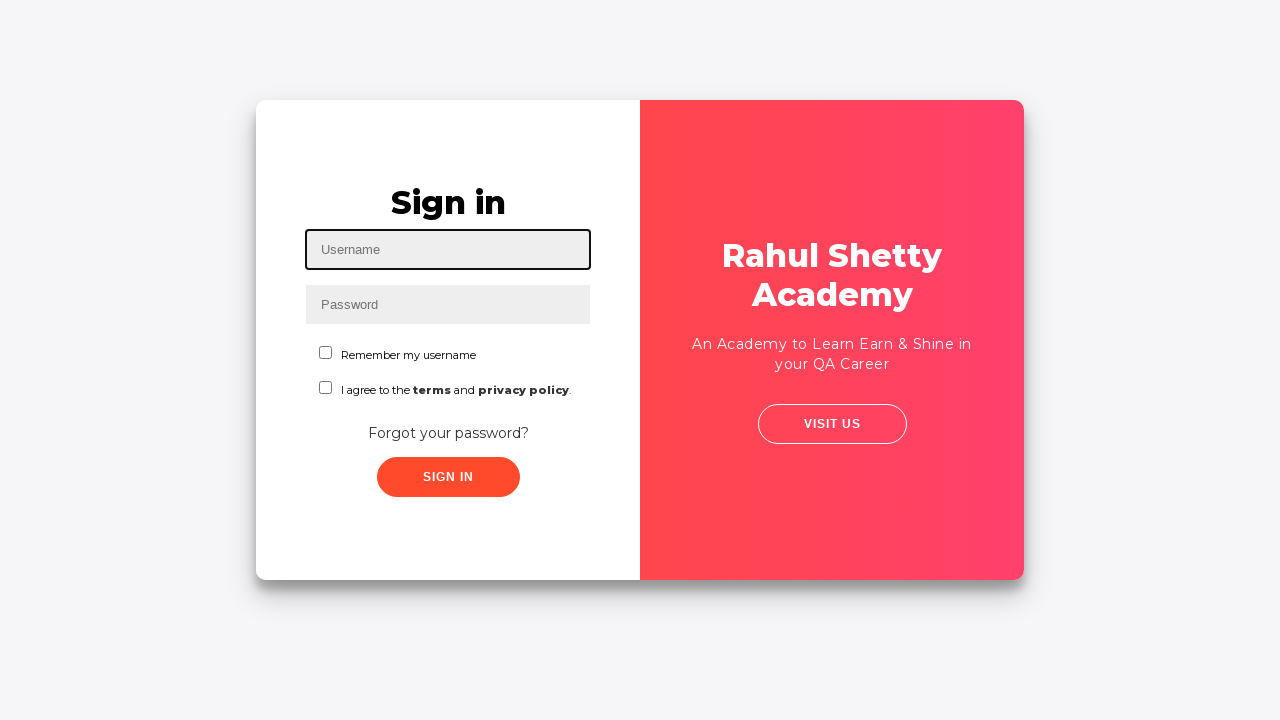

Filled username field with 'Mihai' on #inputUsername
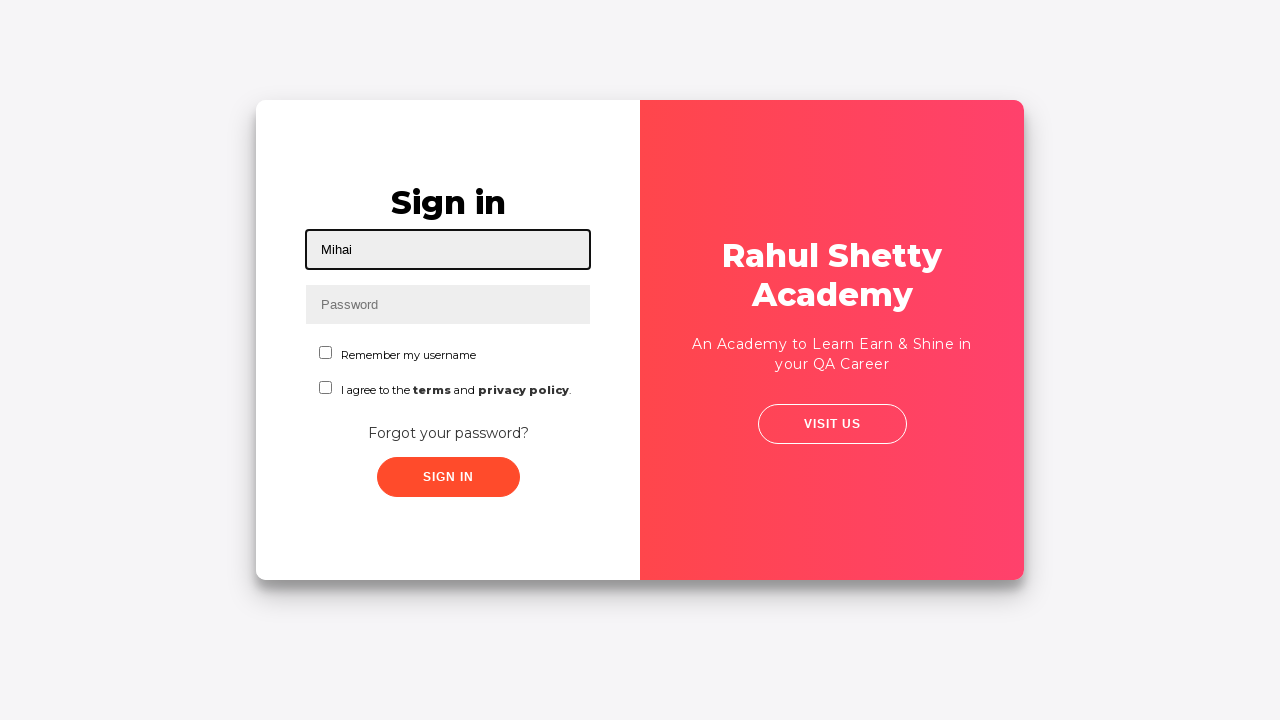

Filled password field with 'mihai' on input[name='inputPassword']
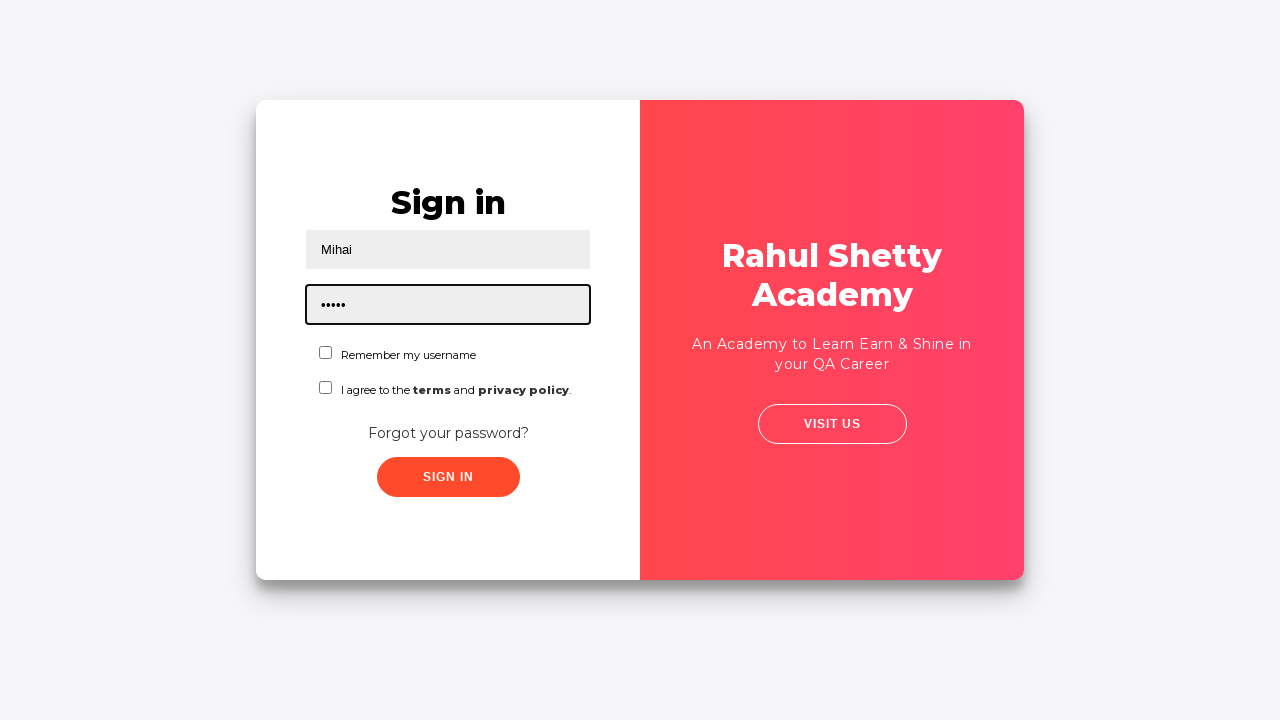

Clicked sign in button with invalid credentials at (448, 477) on .signInBtn
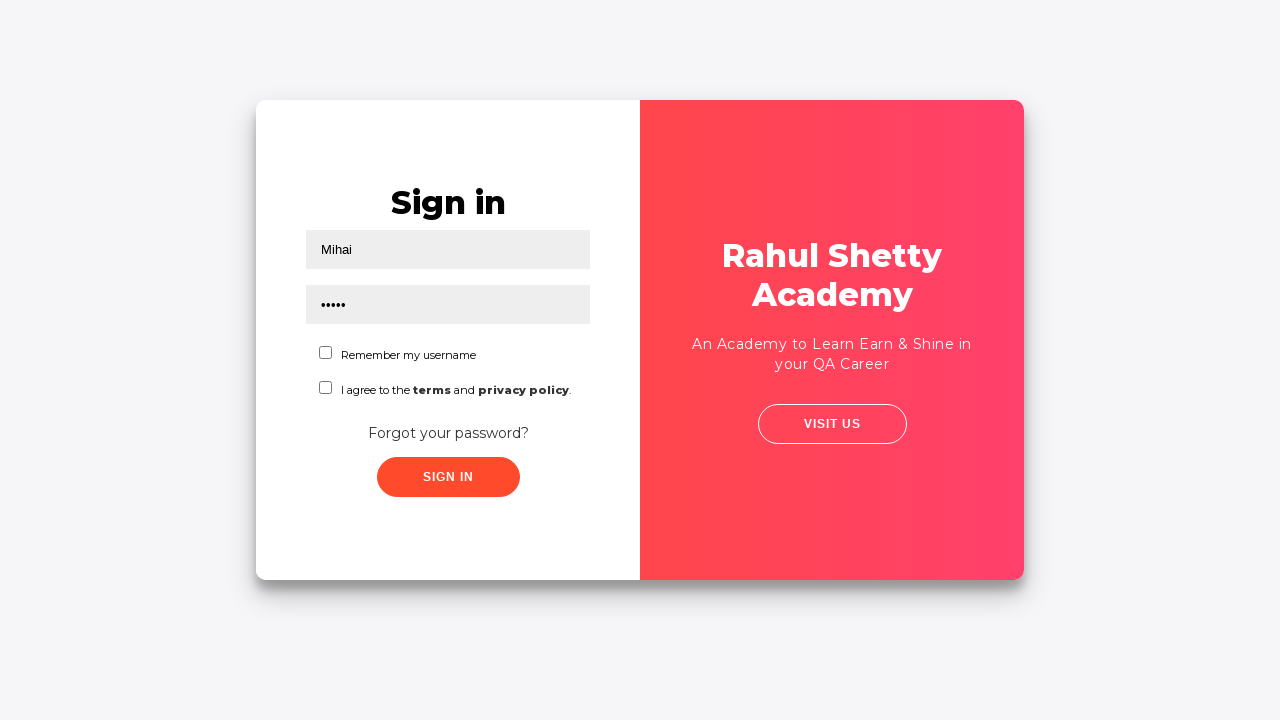

Error message appeared after invalid login attempt
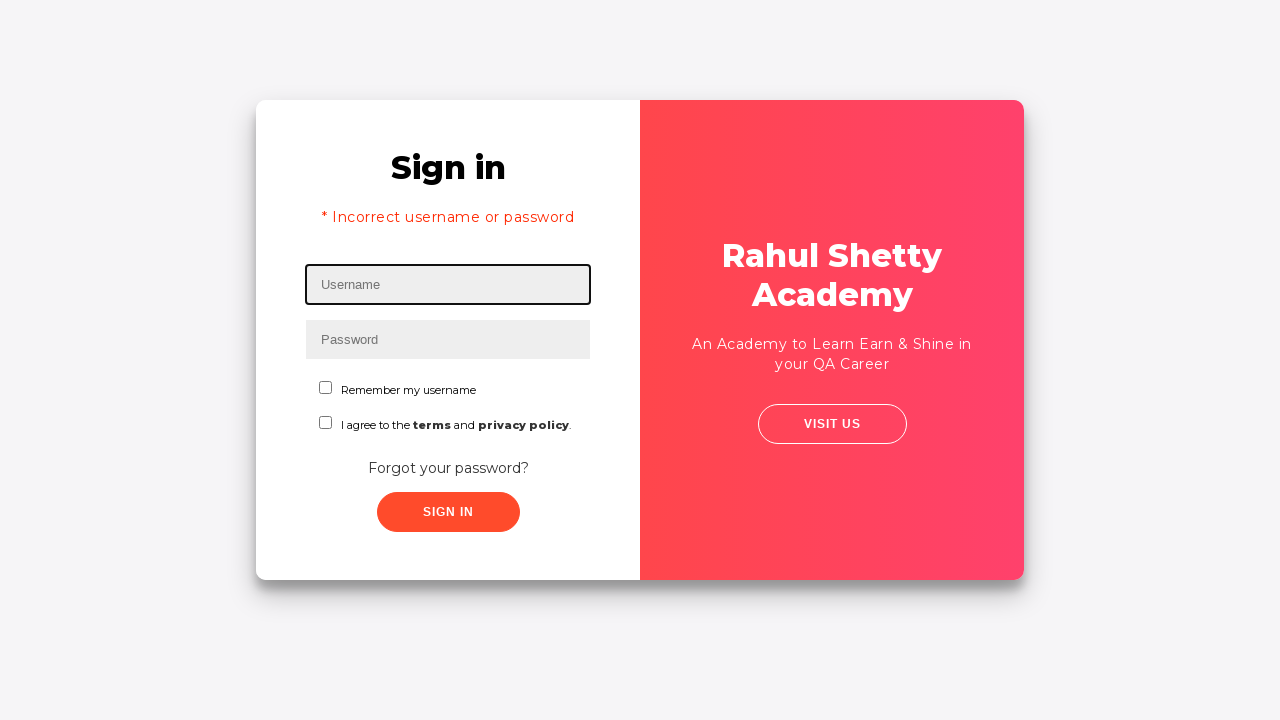

Clicked 'Forgot your password?' link at (448, 468) on text=Forgot your password?
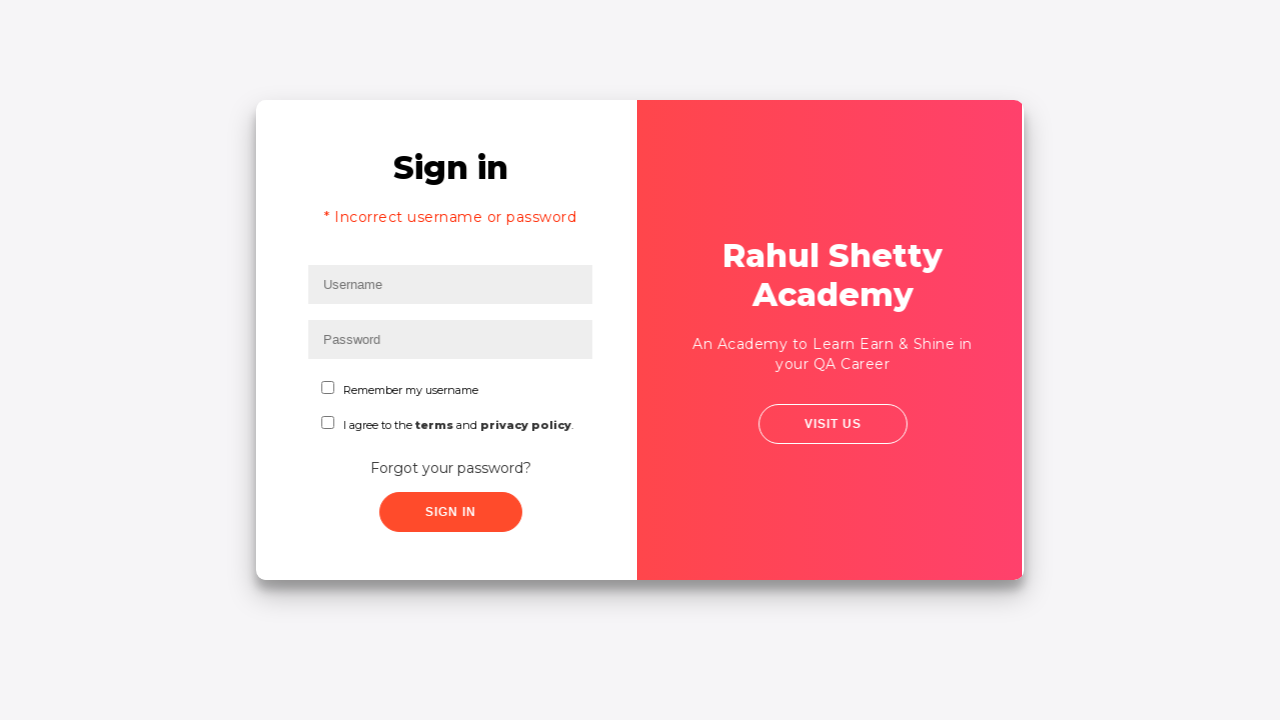

Waited for forgot password form to load
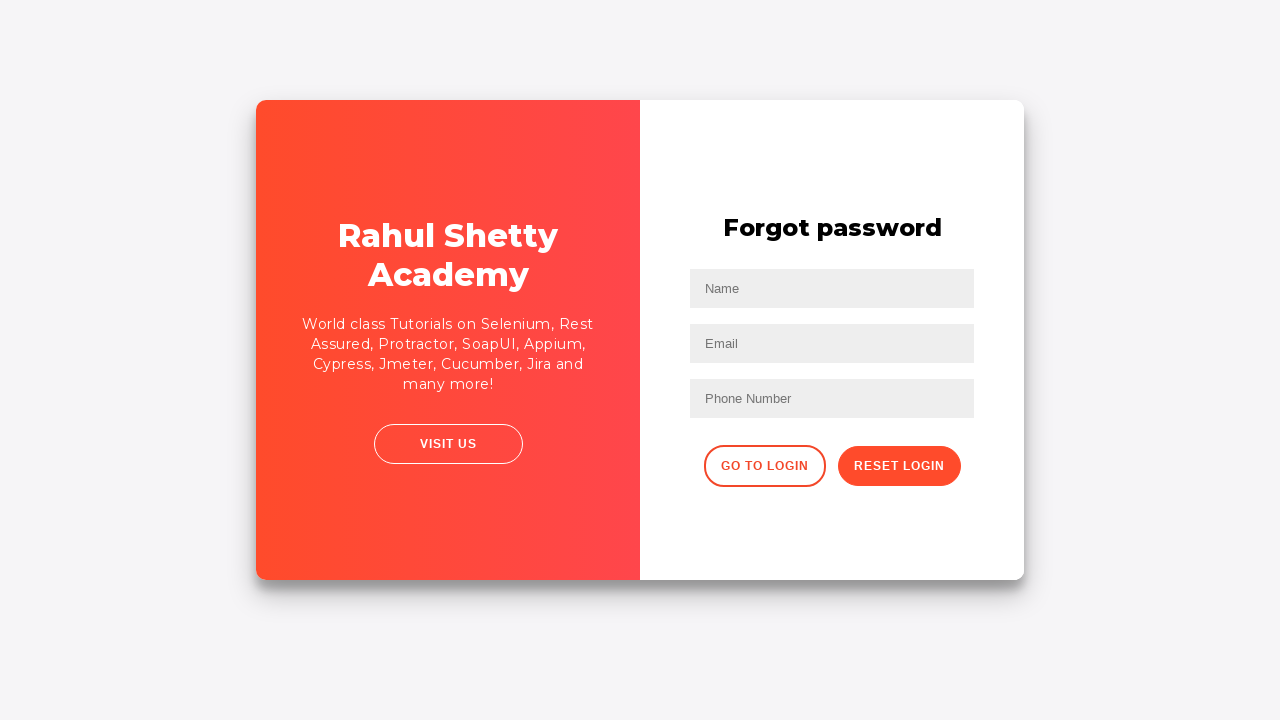

Filled name field in password reset form with 'Mihai' on input[placeholder='Name']
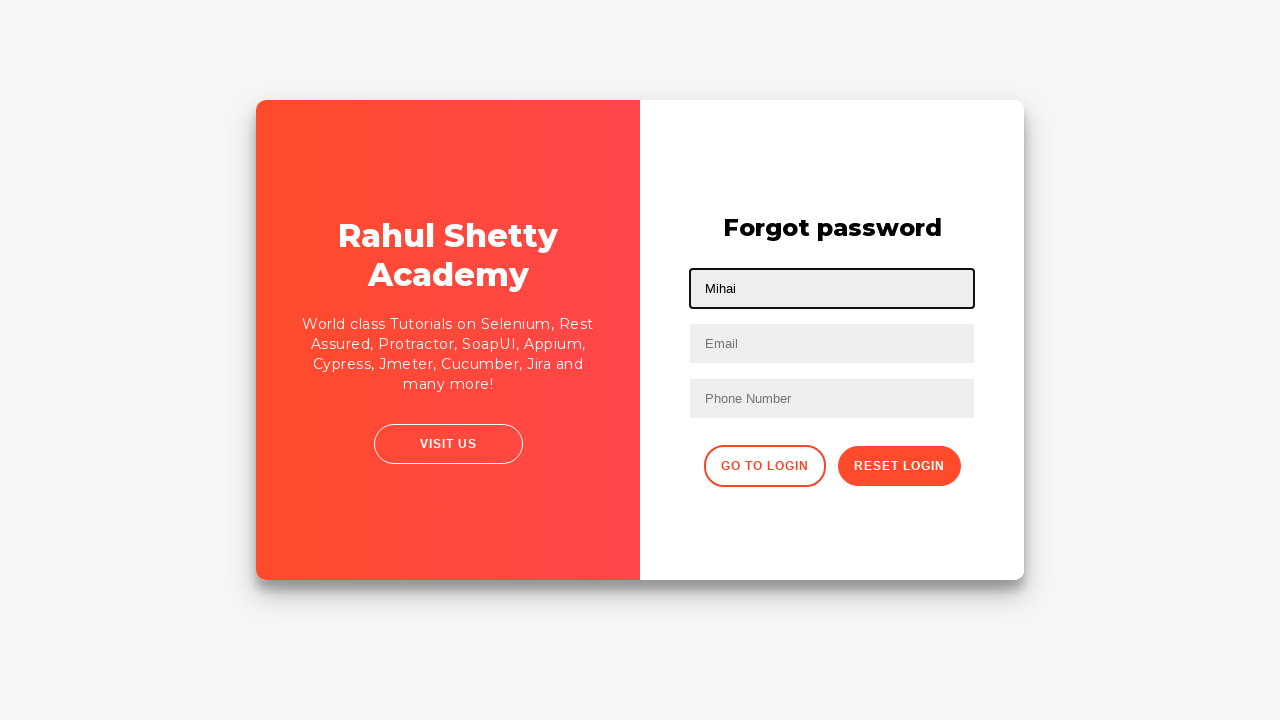

Filled email field with 'mihai.test@example.com' on input[placeholder='Email']
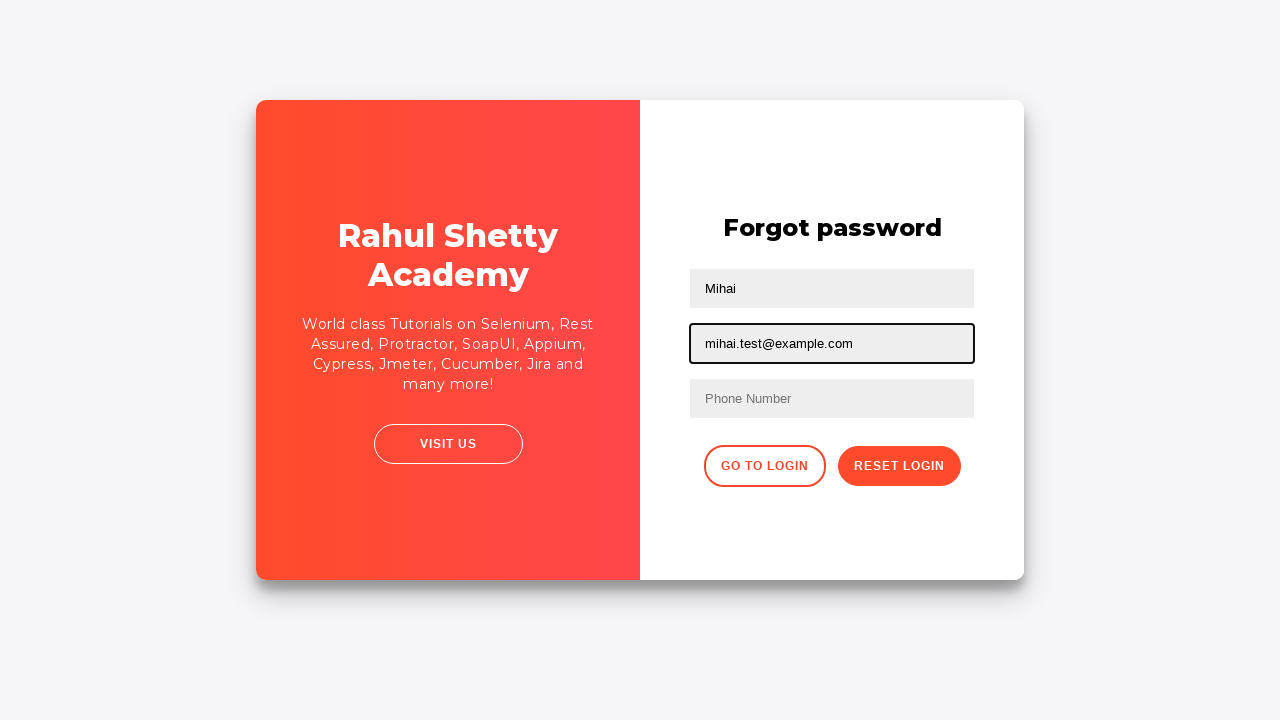

Cleared the second text input field on input[type='text'] >> nth=2
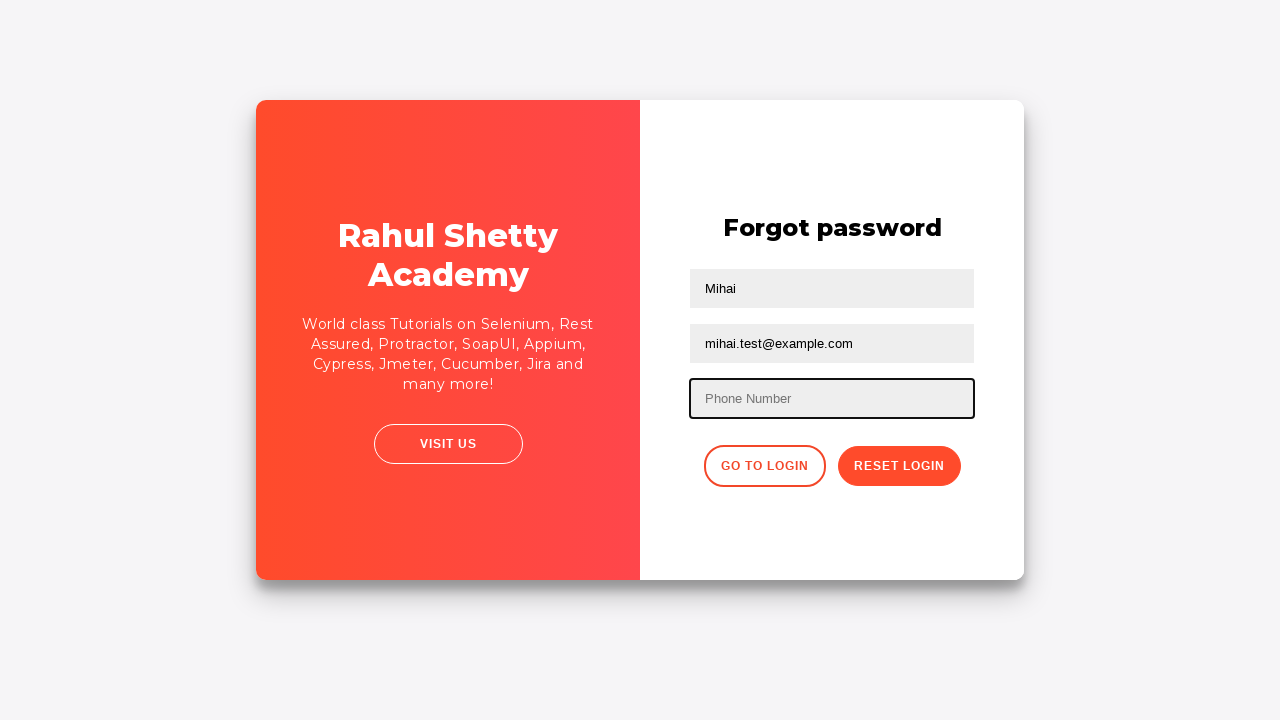

Filled re-enter email field with 'mihai.test@example.com' on input[type='text']:nth-child(3)
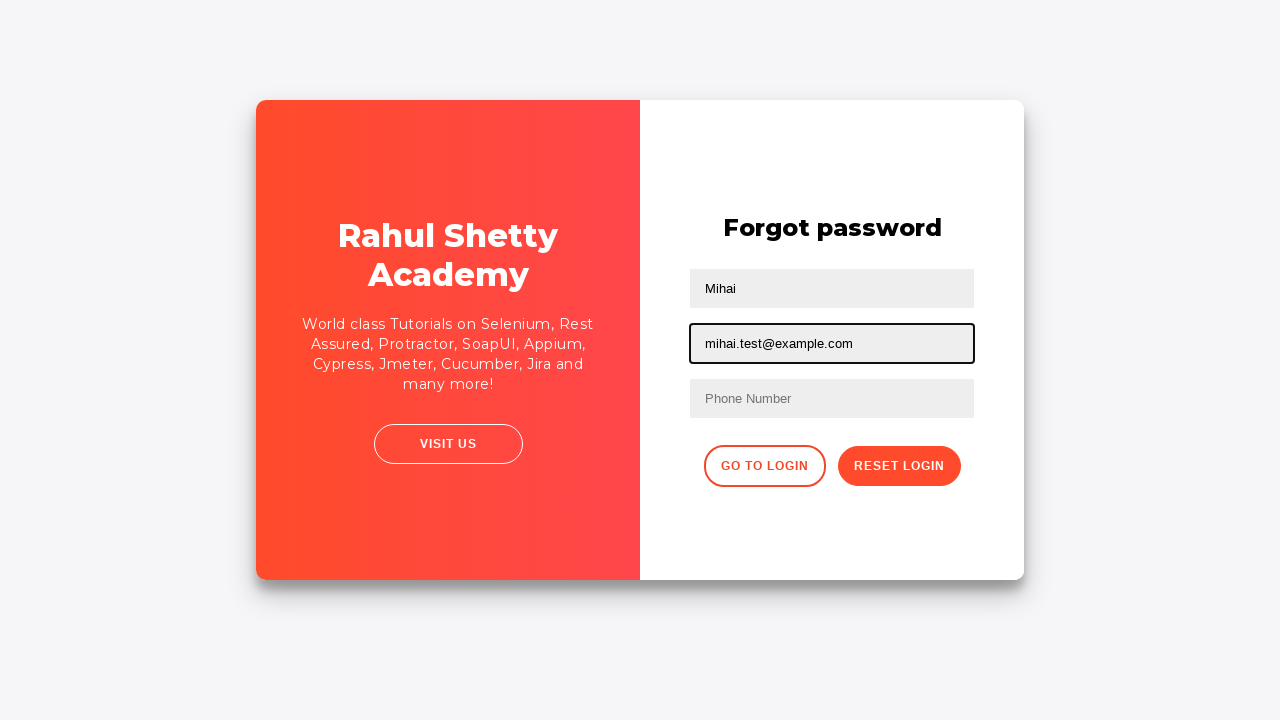

Filled phone number field with '0712345678' on form input:nth-child(3)
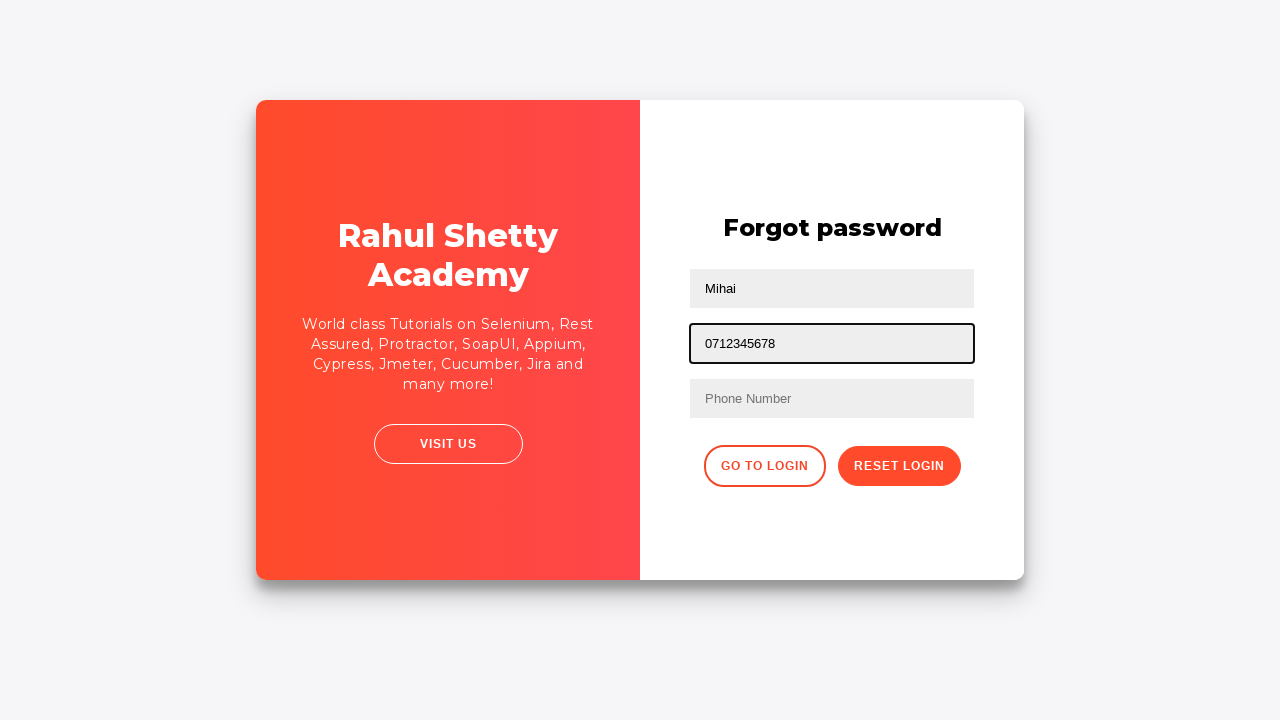

Clicked reset password button at (899, 466) on .reset-pwd-btn
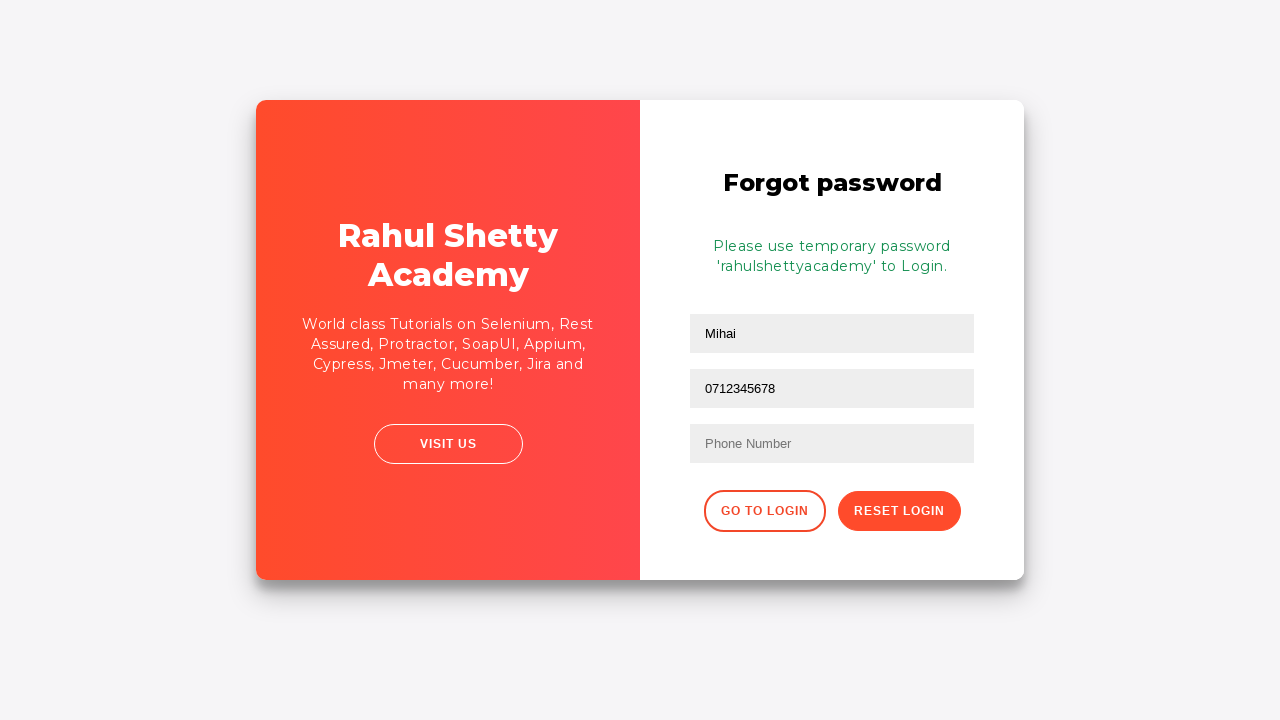

Password reset confirmation message appeared
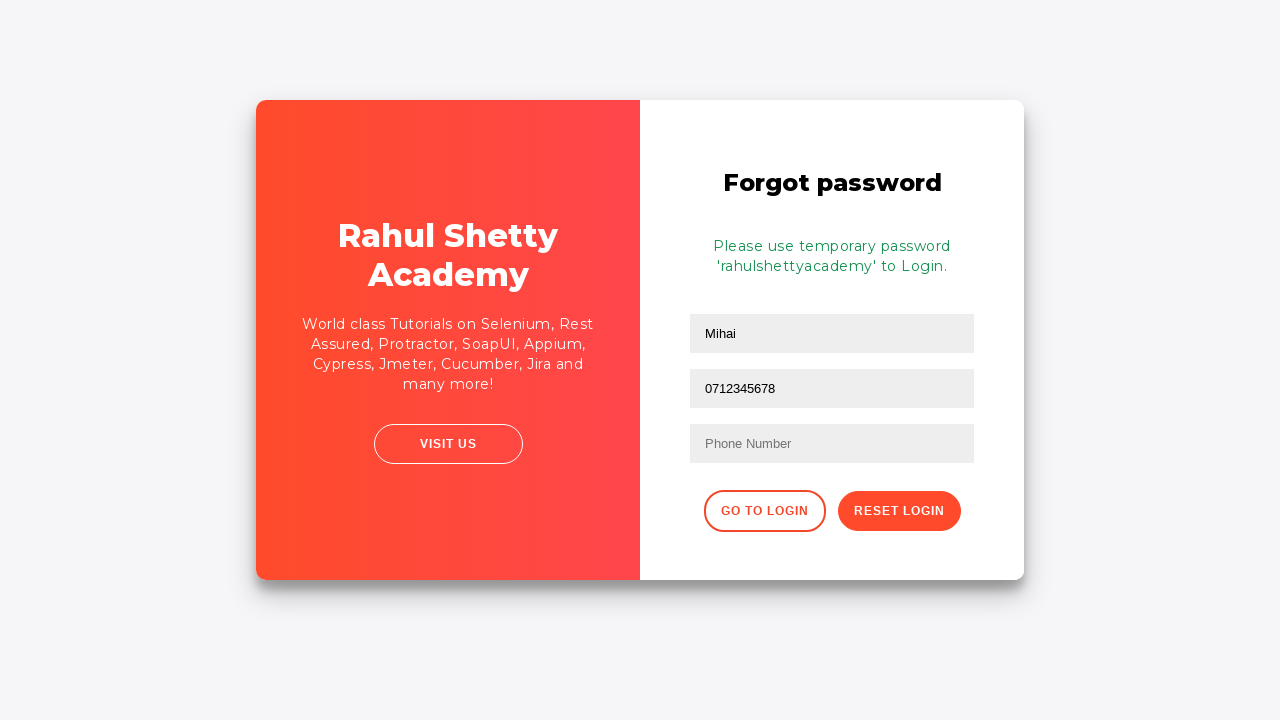

Clicked 'Go to Login' button at (764, 511) on div.forgot-pwd-btn-conainer button:first-child
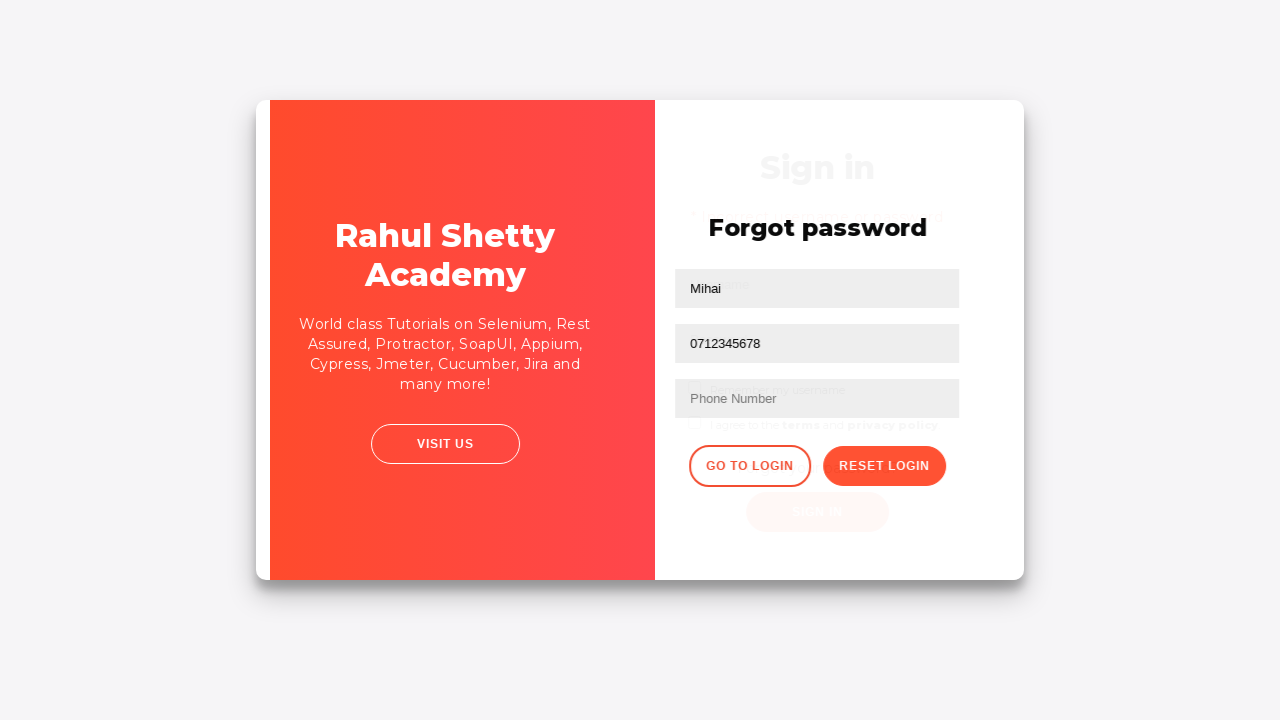

Waited for login form to reappear
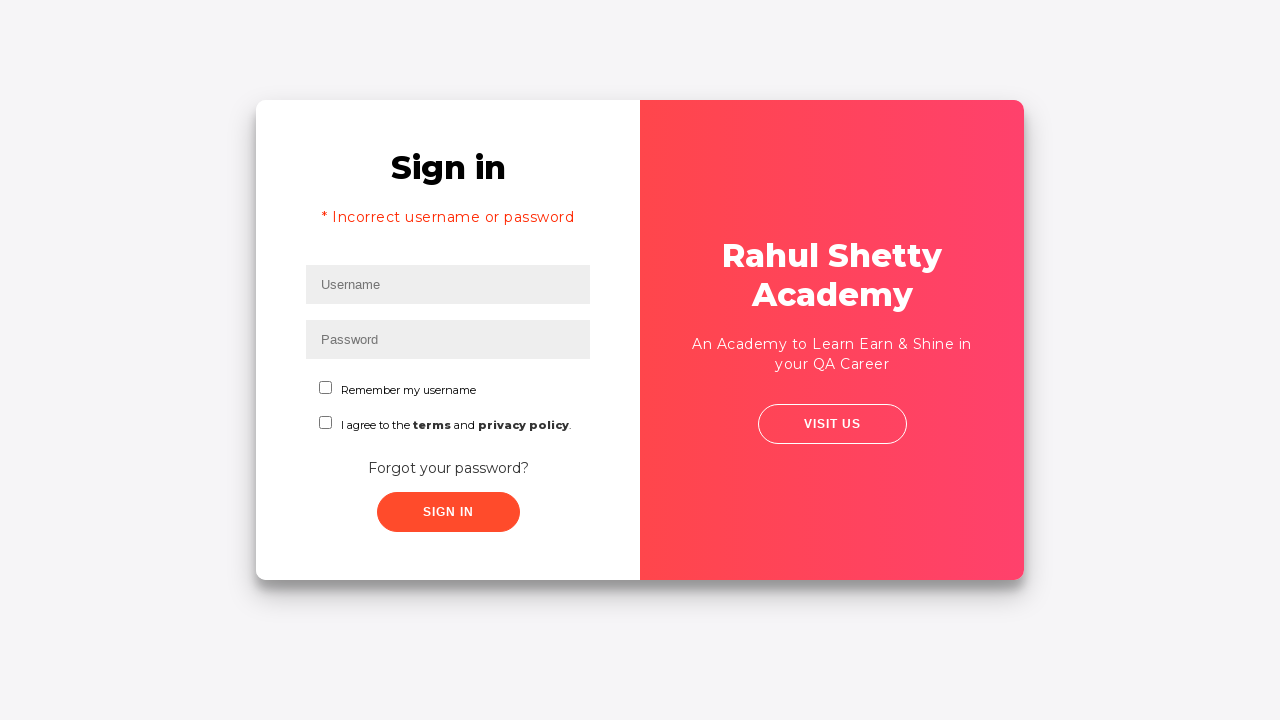

Filled username field with 'Mihai' on login form on #inputUsername
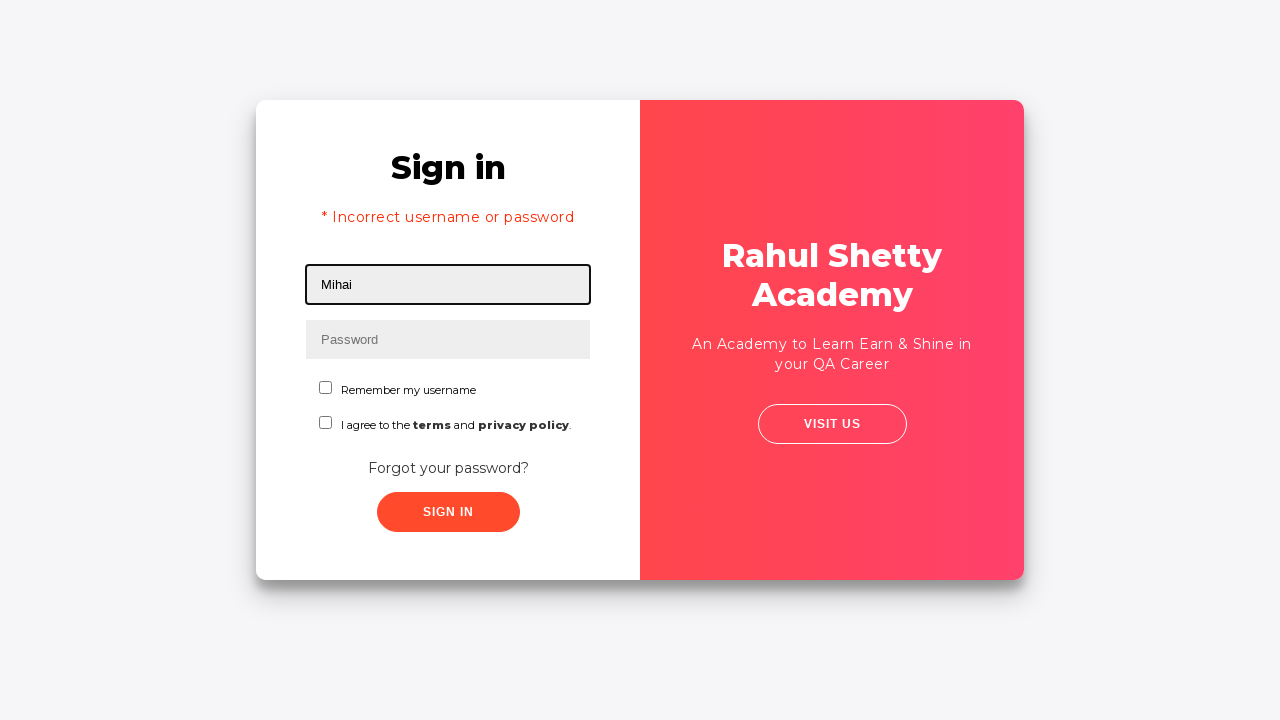

Filled password field with valid credentials 'rahulshettyacademy' on input[type*='pass']
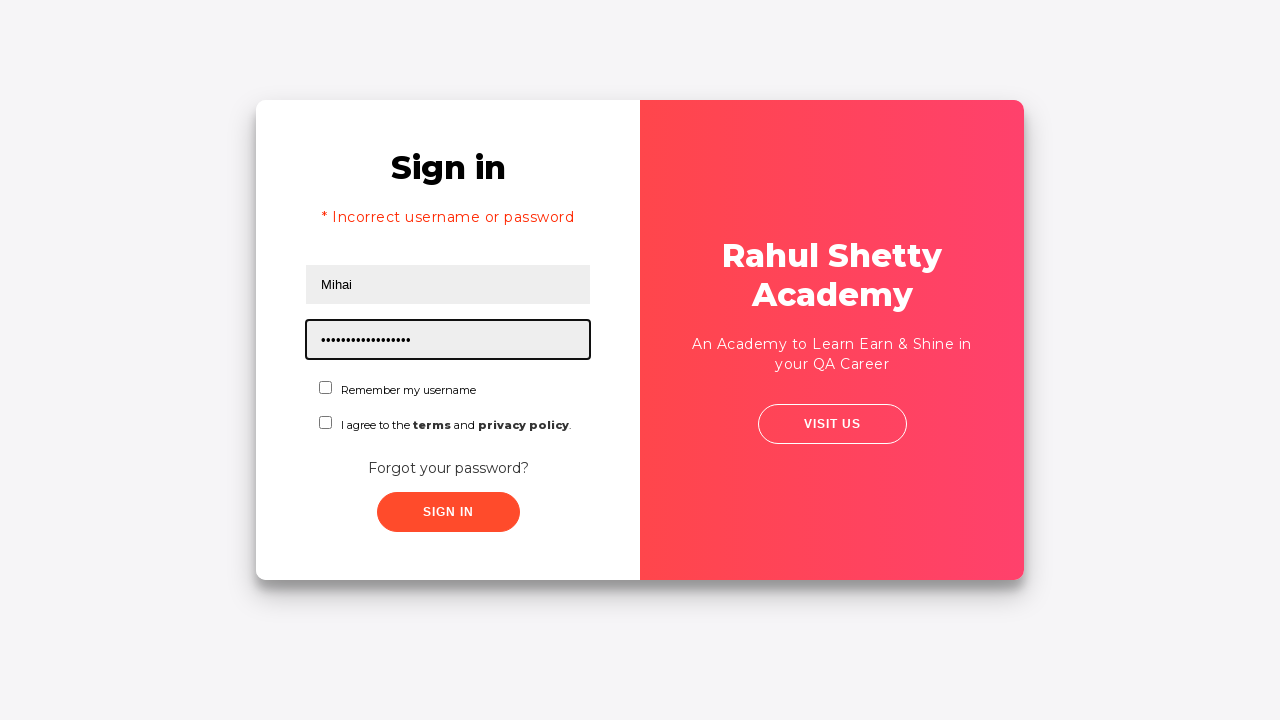

Checked the checkbox at (326, 388) on #chkboxOne
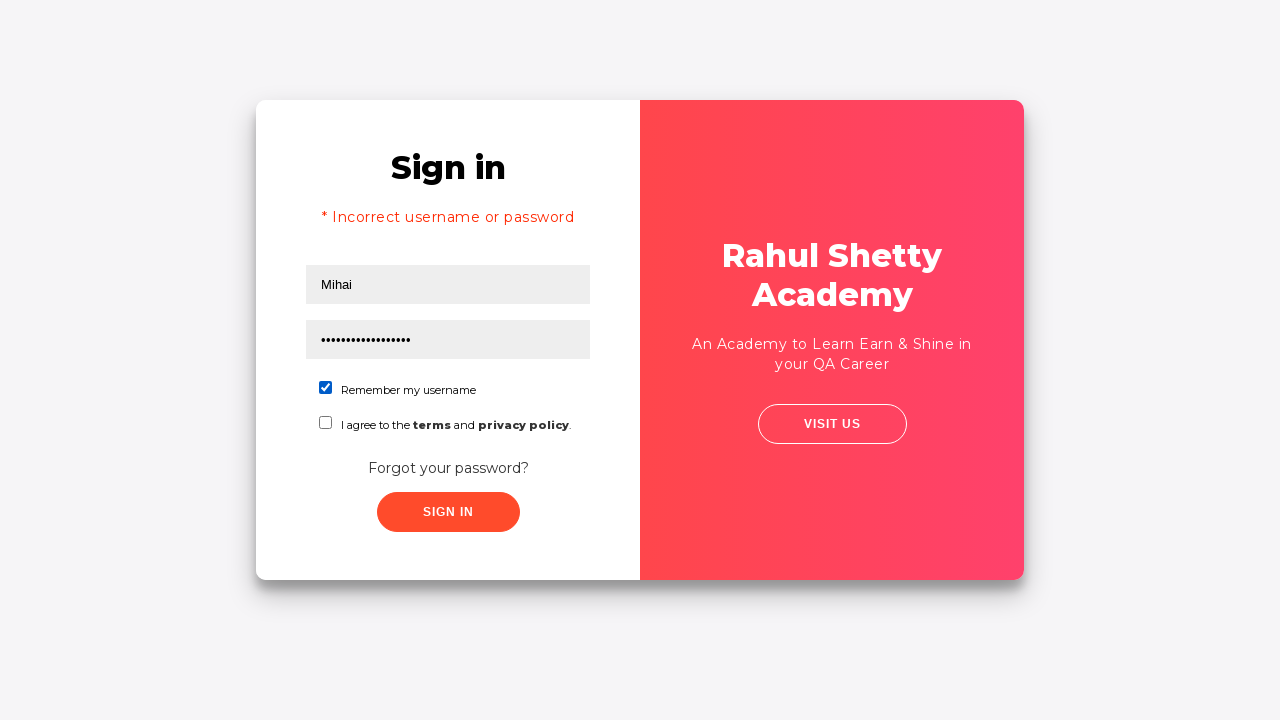

Clicked submit button to login with valid credentials at (448, 512) on button.submit
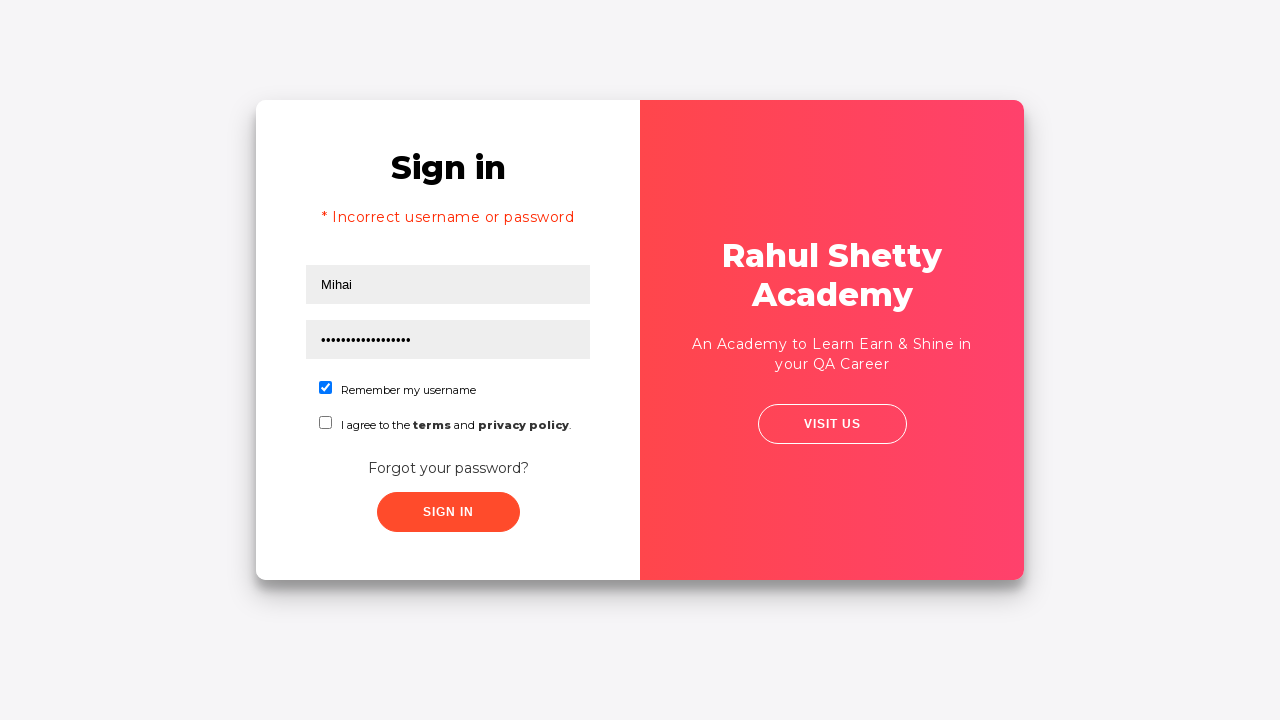

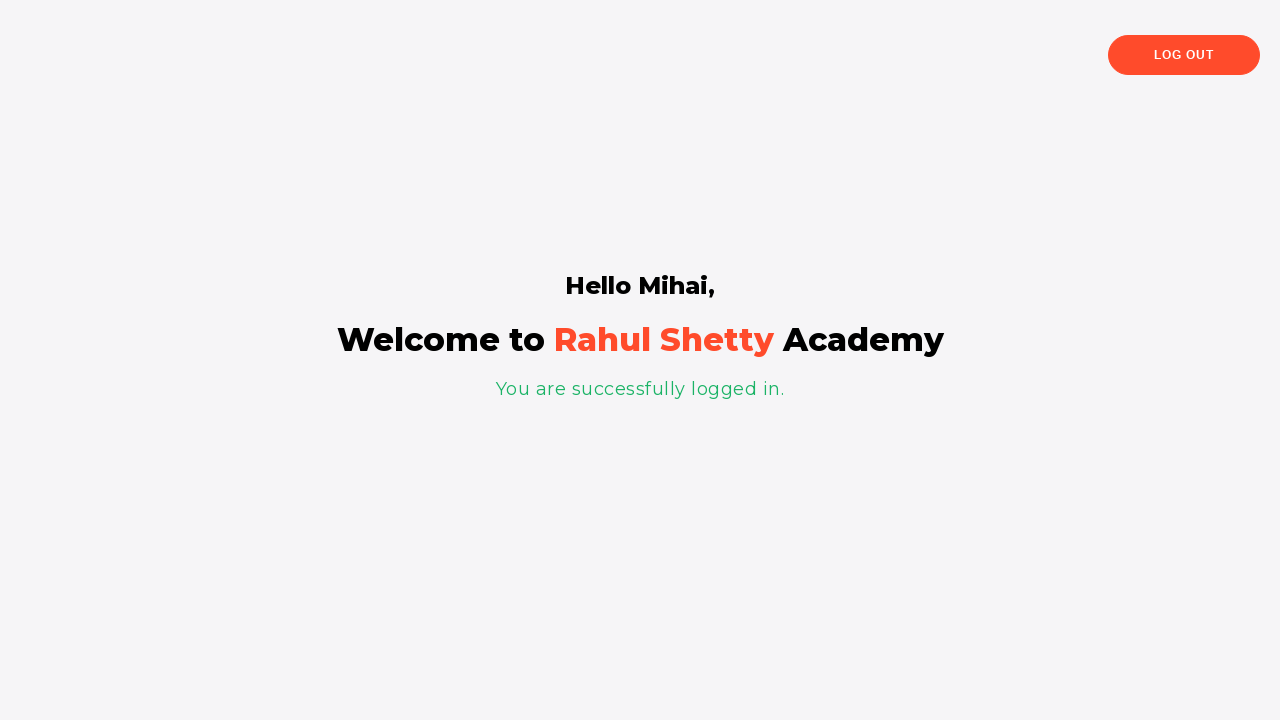